Tests scrolling to the bottom of the page using JavaScript

Starting URL: https://www.tothenew.com/

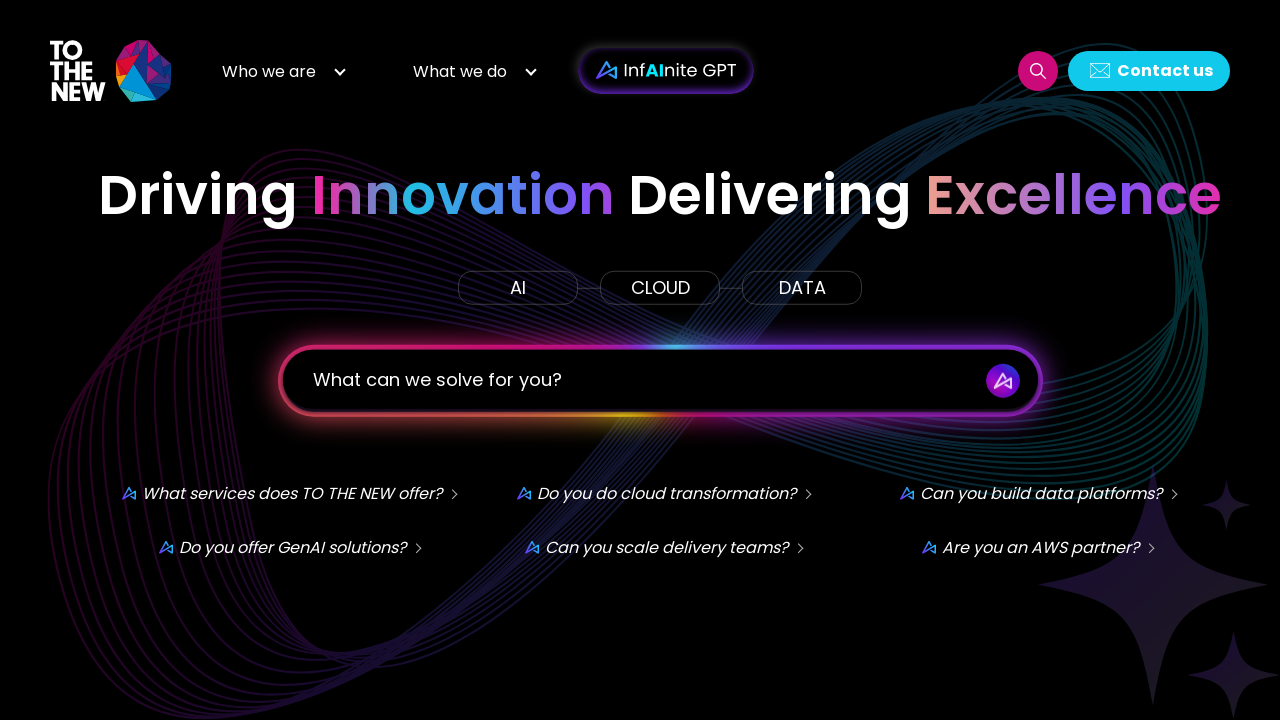

Scrolled to the bottom of the page using JavaScript
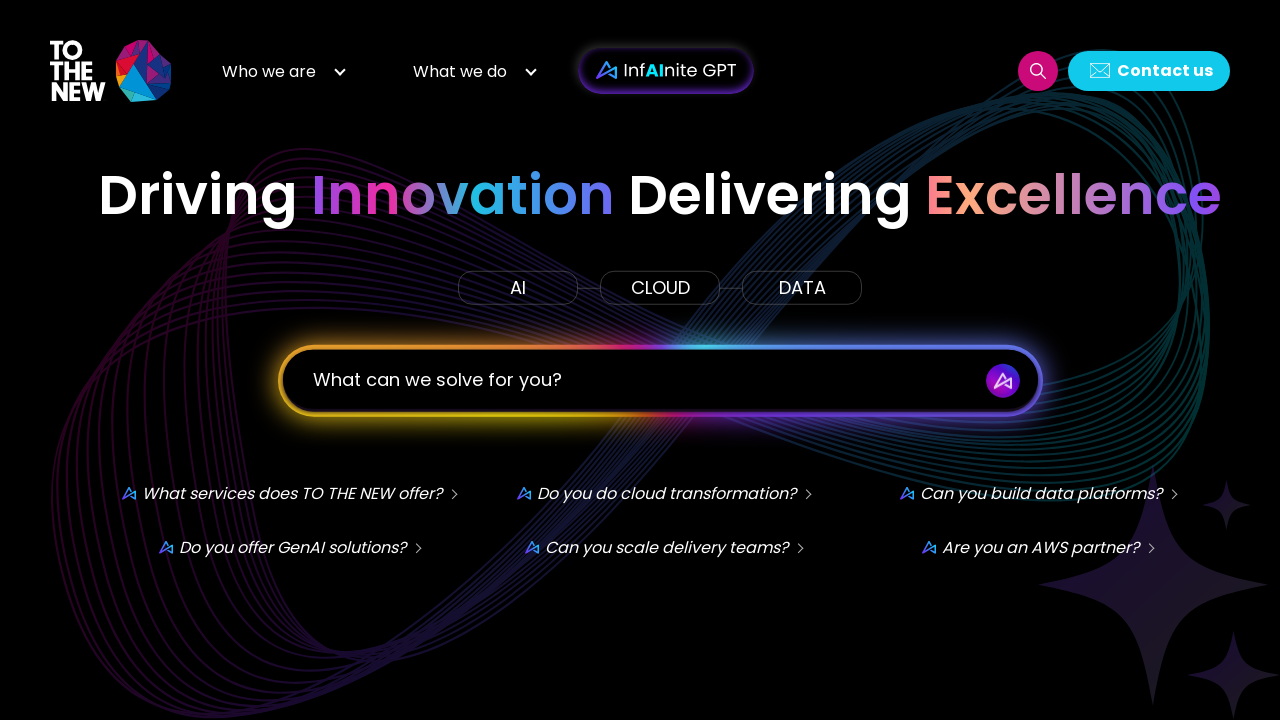

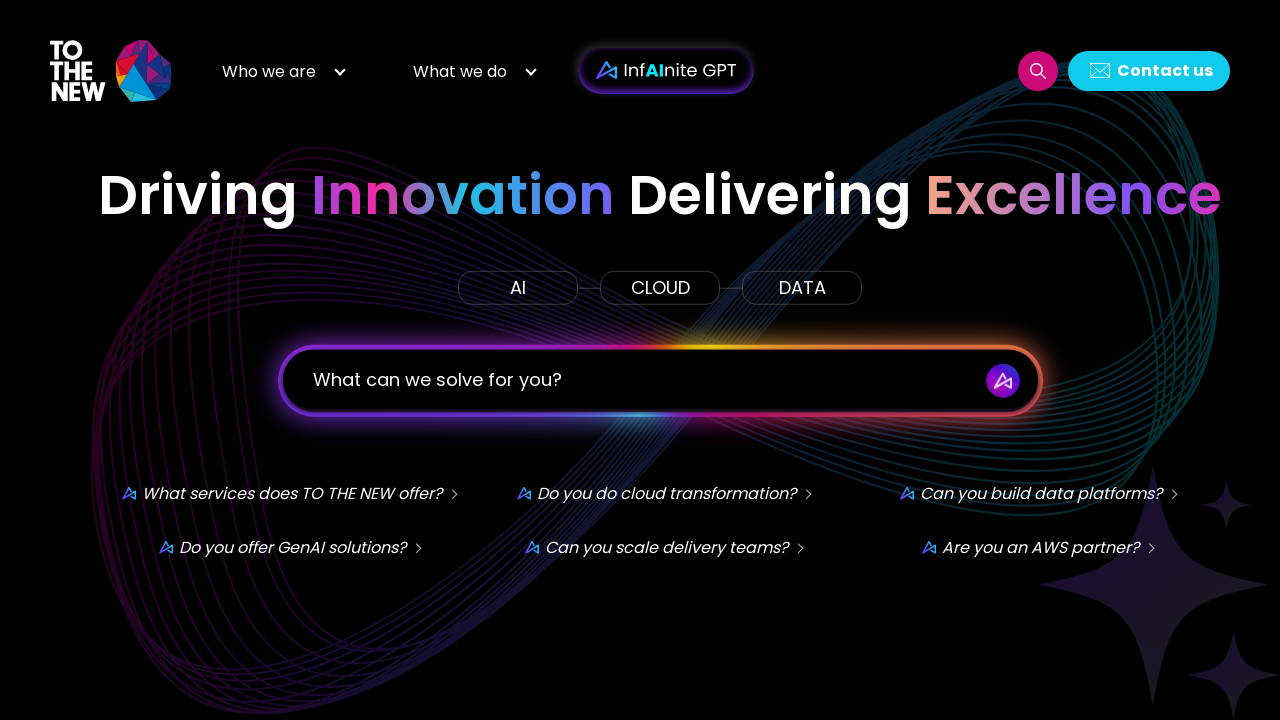